Tests dropdown list functionality by selecting an option from a dropdown menu and verifying the selection

Starting URL: https://omayo.blogspot.com/

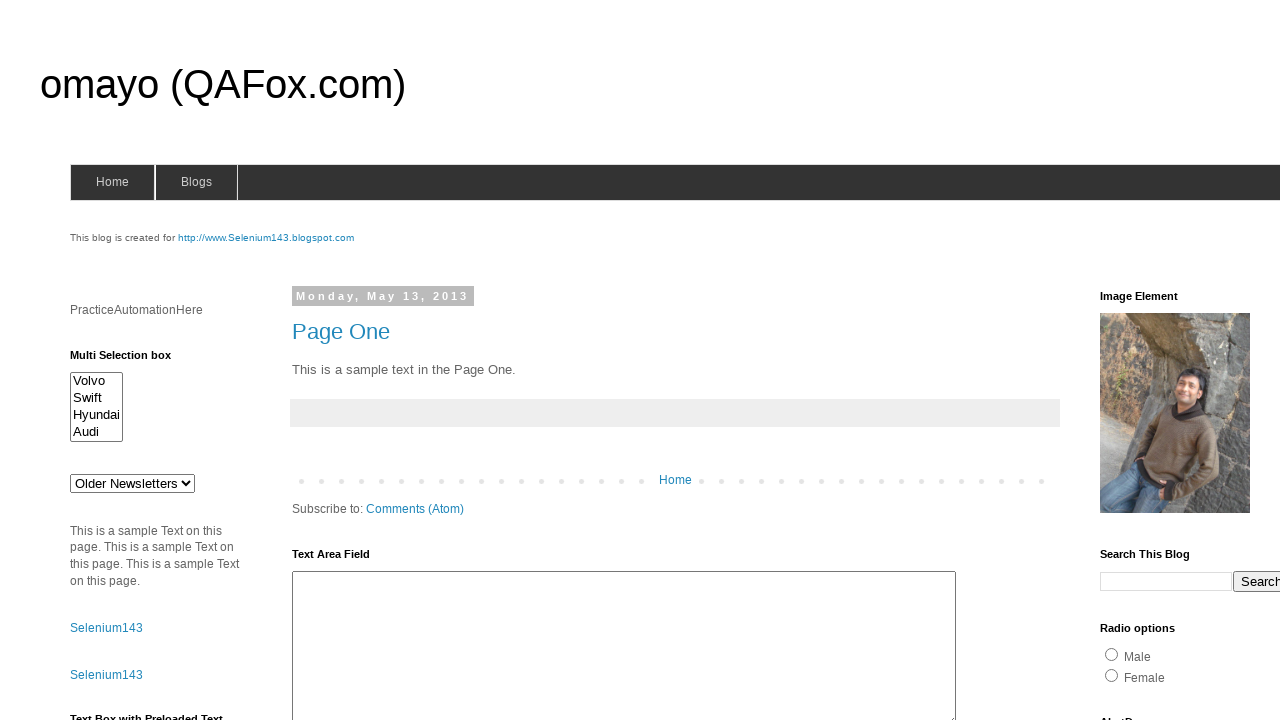

Waited for dropdown #drop1 to be available
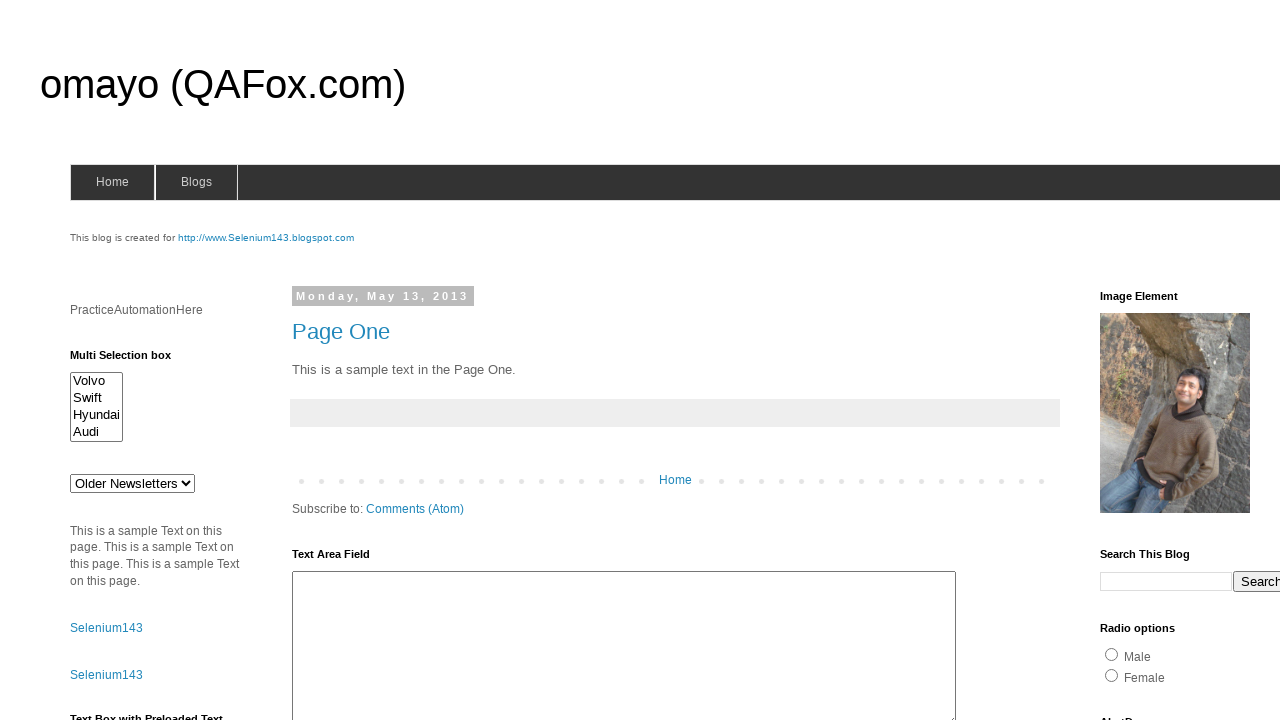

Selected 'doc 3' from dropdown #drop1 on #drop1
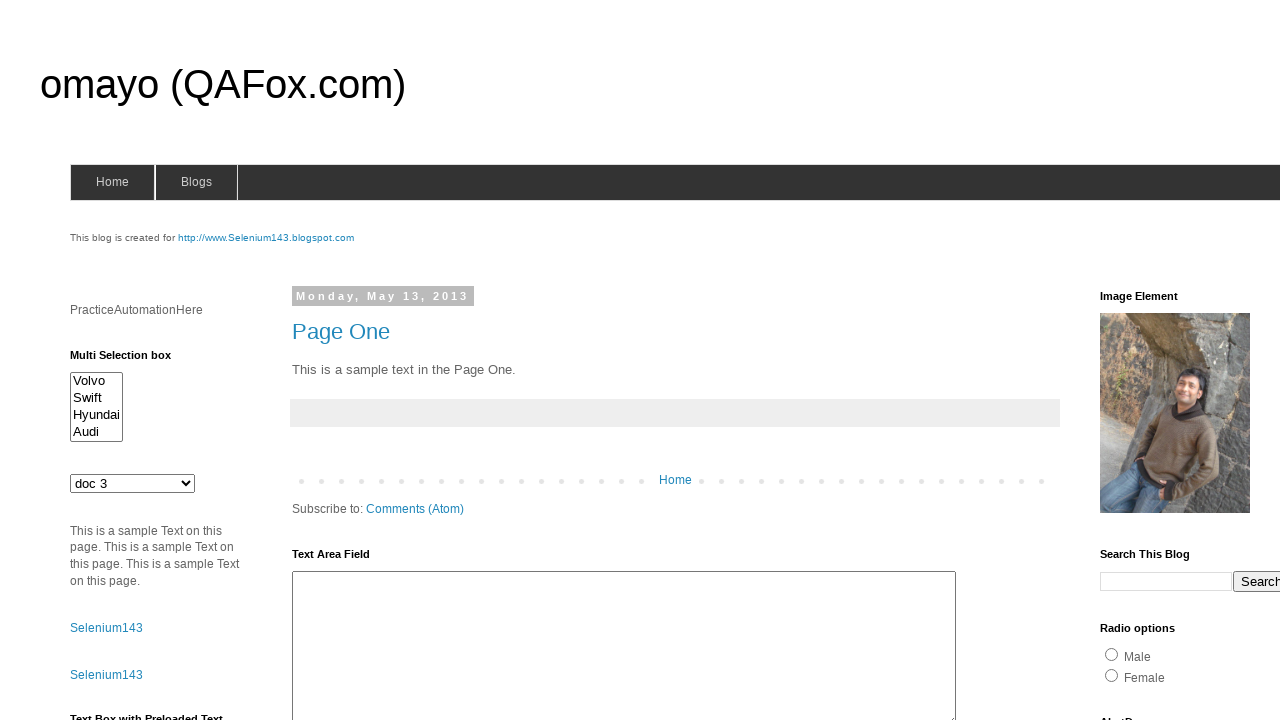

Verified that dropdown #drop1 has a non-empty selected value
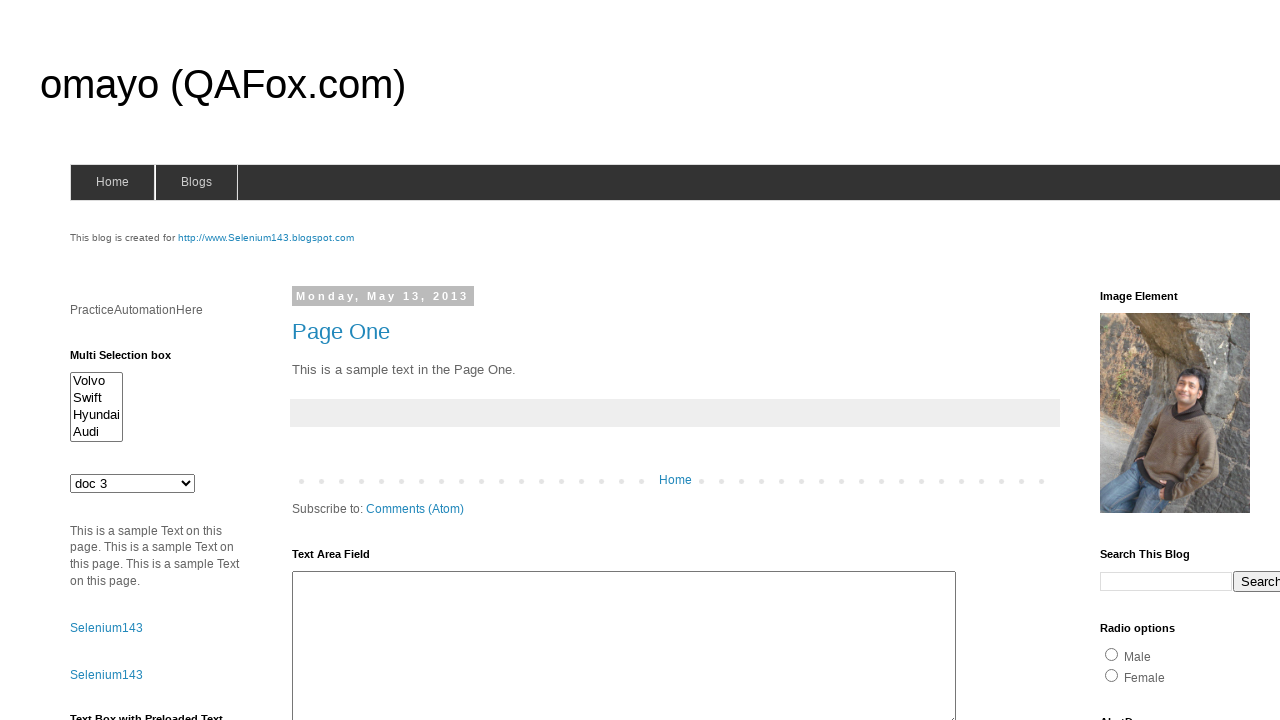

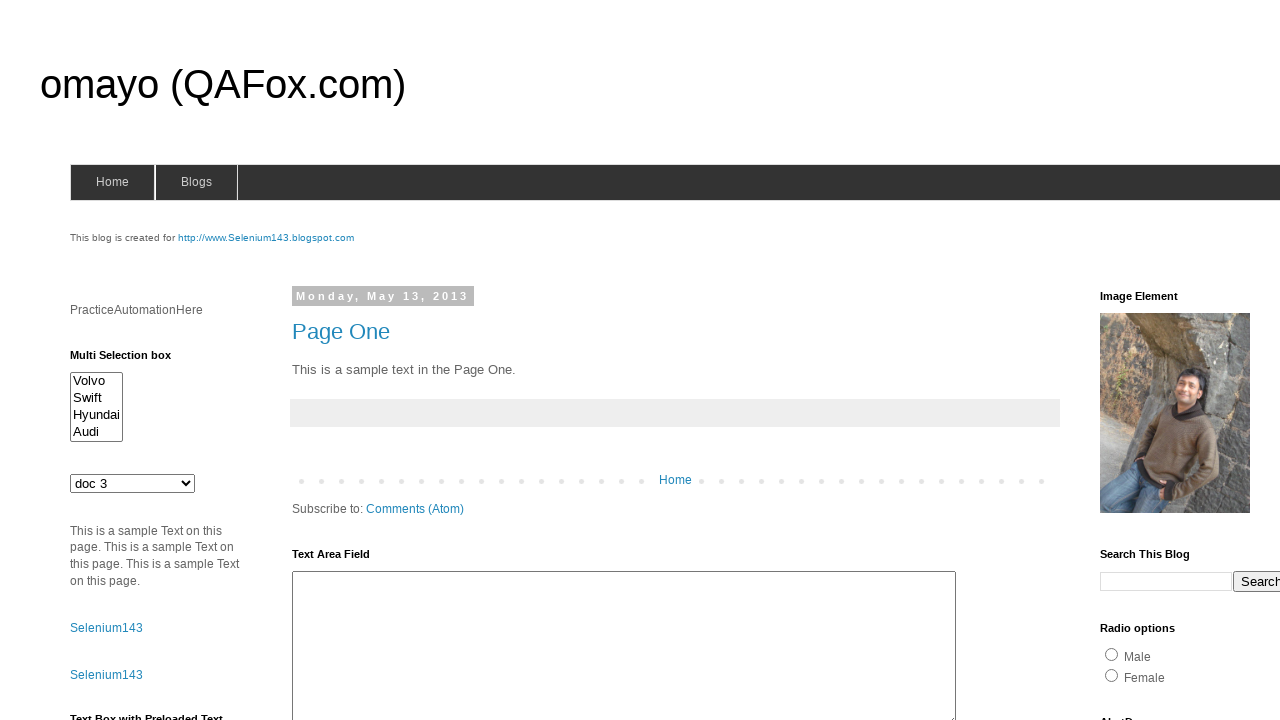